Tests JavaScript alert handling by triggering a simple alert, validating its text, and accepting it

Starting URL: http://the-internet.herokuapp.com/

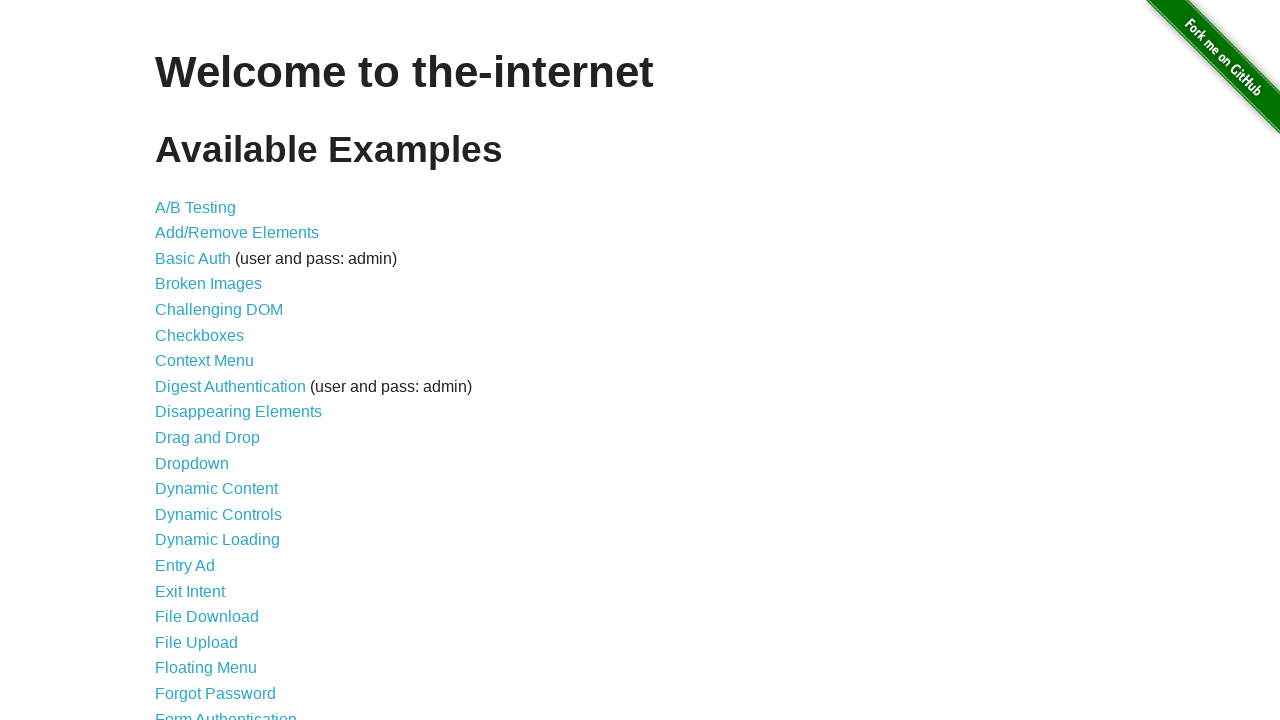

Clicked on JavaScript Alerts link at (214, 361) on text=JavaScript Alerts
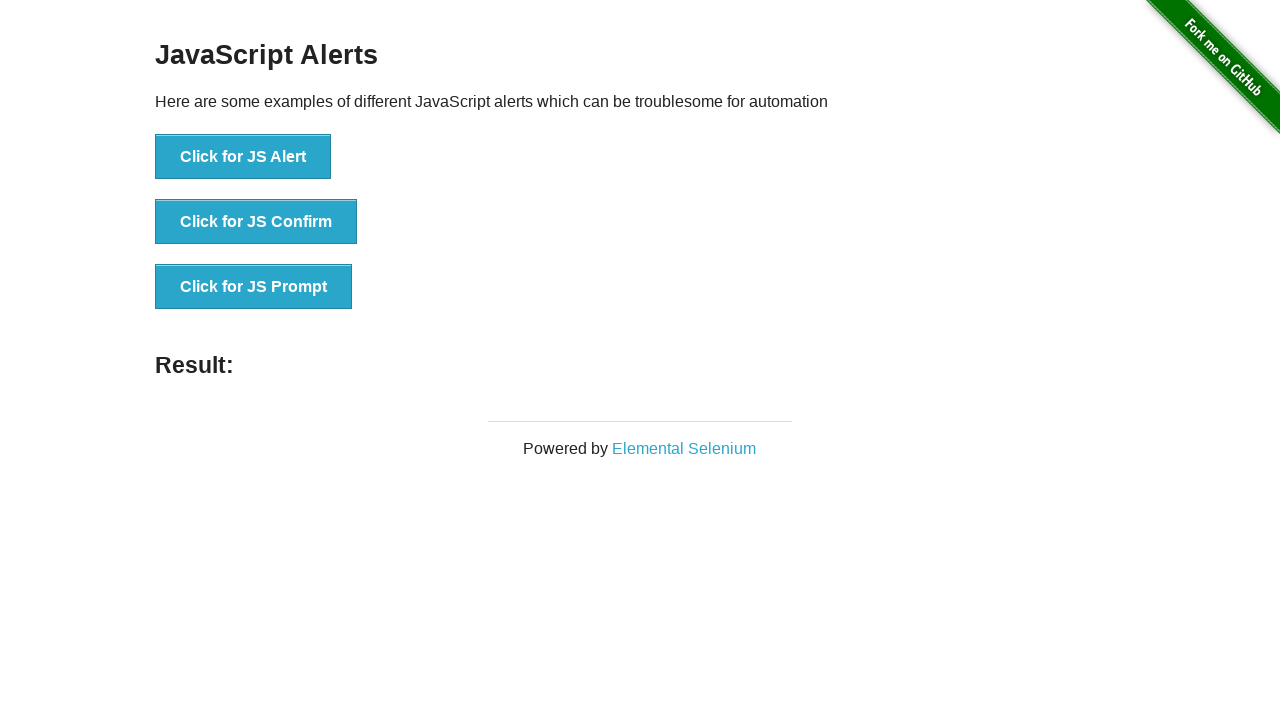

Clicked on Click for JS Alert button at (243, 157) on text=Click for JS Alert
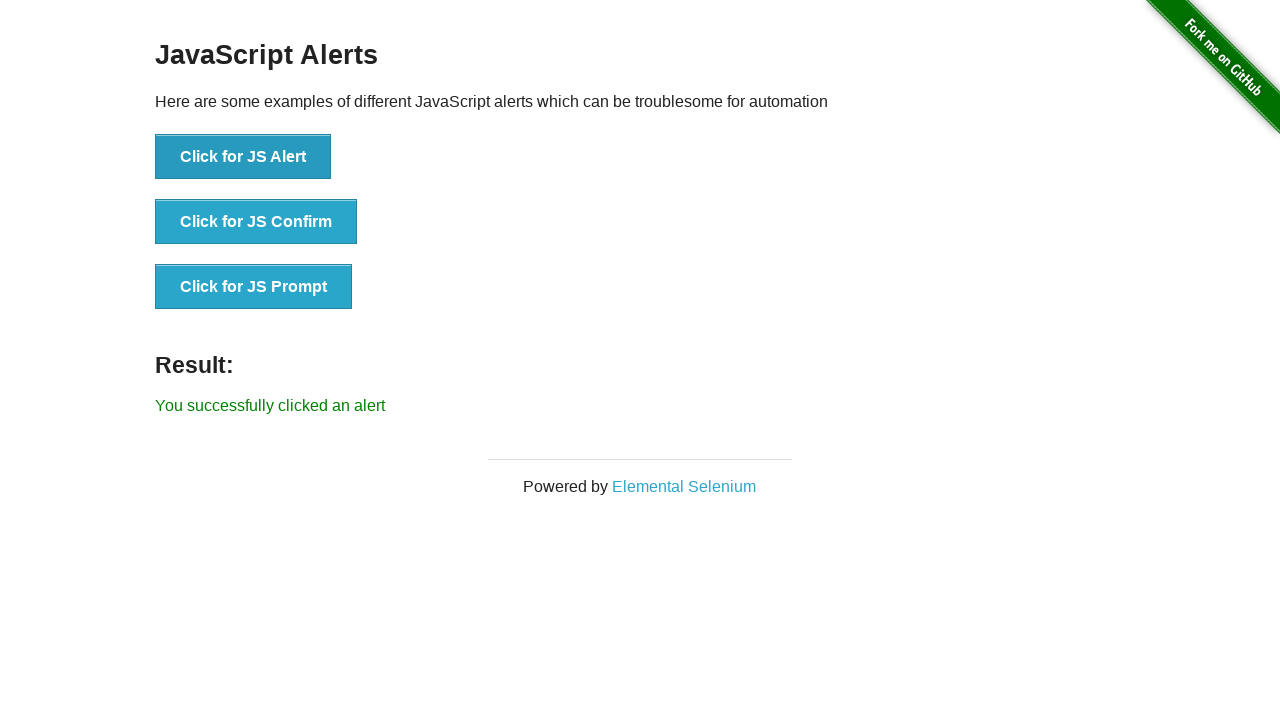

Set up dialog handler to accept alerts
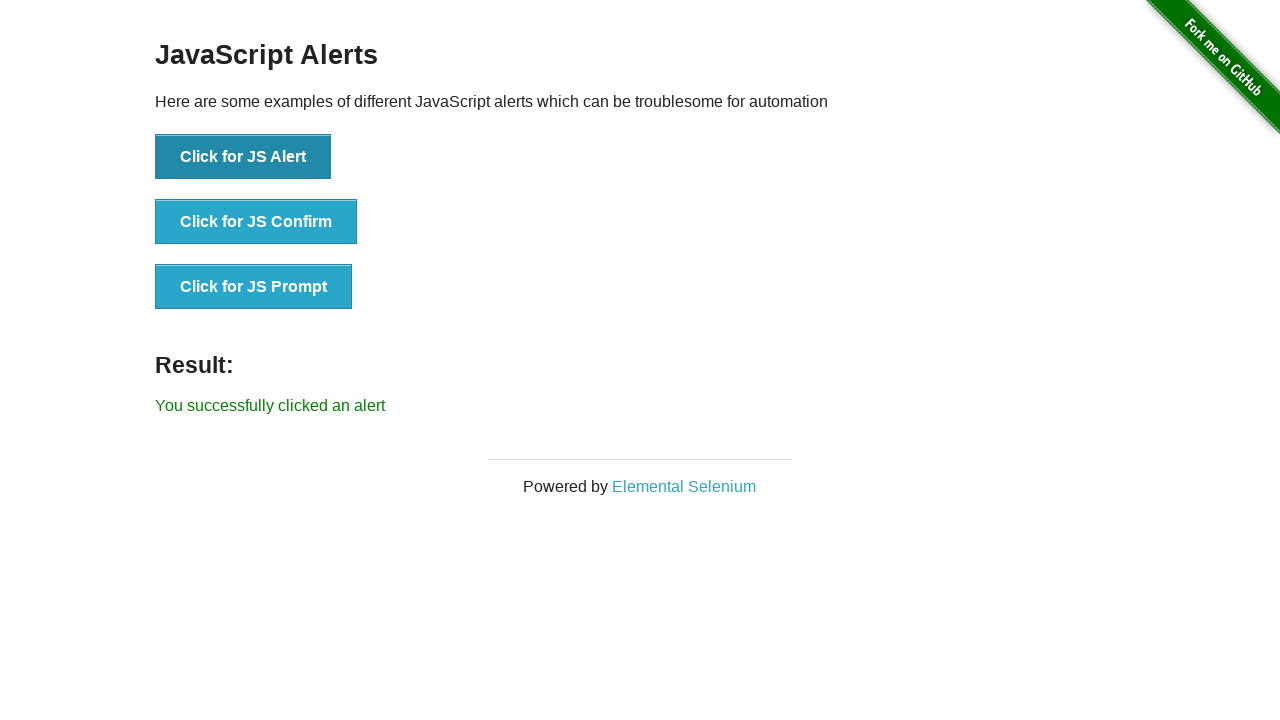

Clicked on Click for JS Alert button to trigger alert at (243, 157) on text=Click for JS Alert
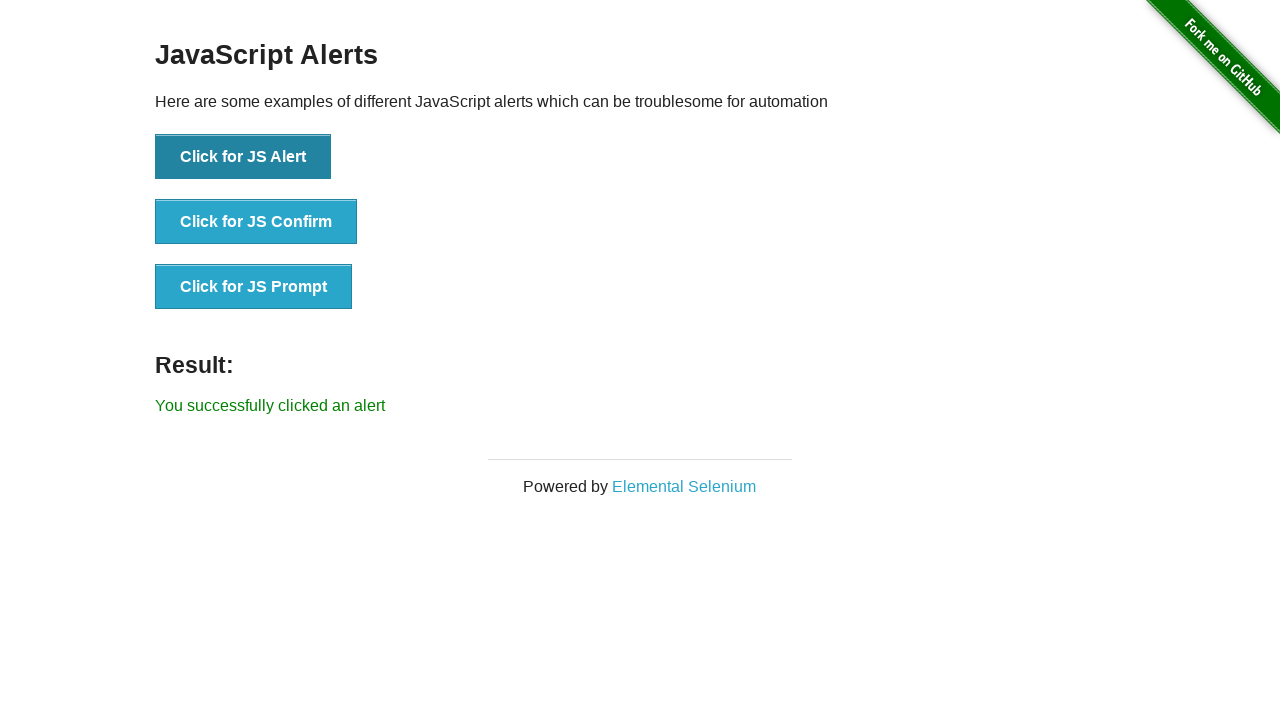

Verified success message 'You successfully clicked an alert' appeared
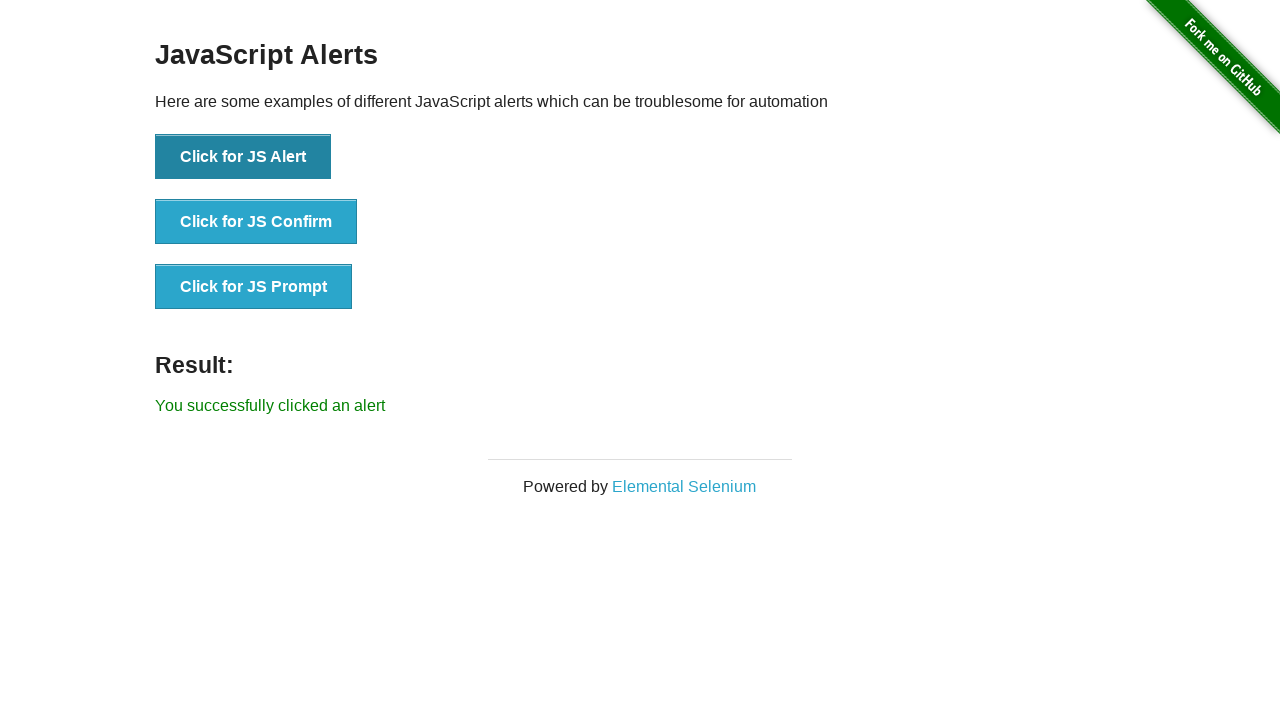

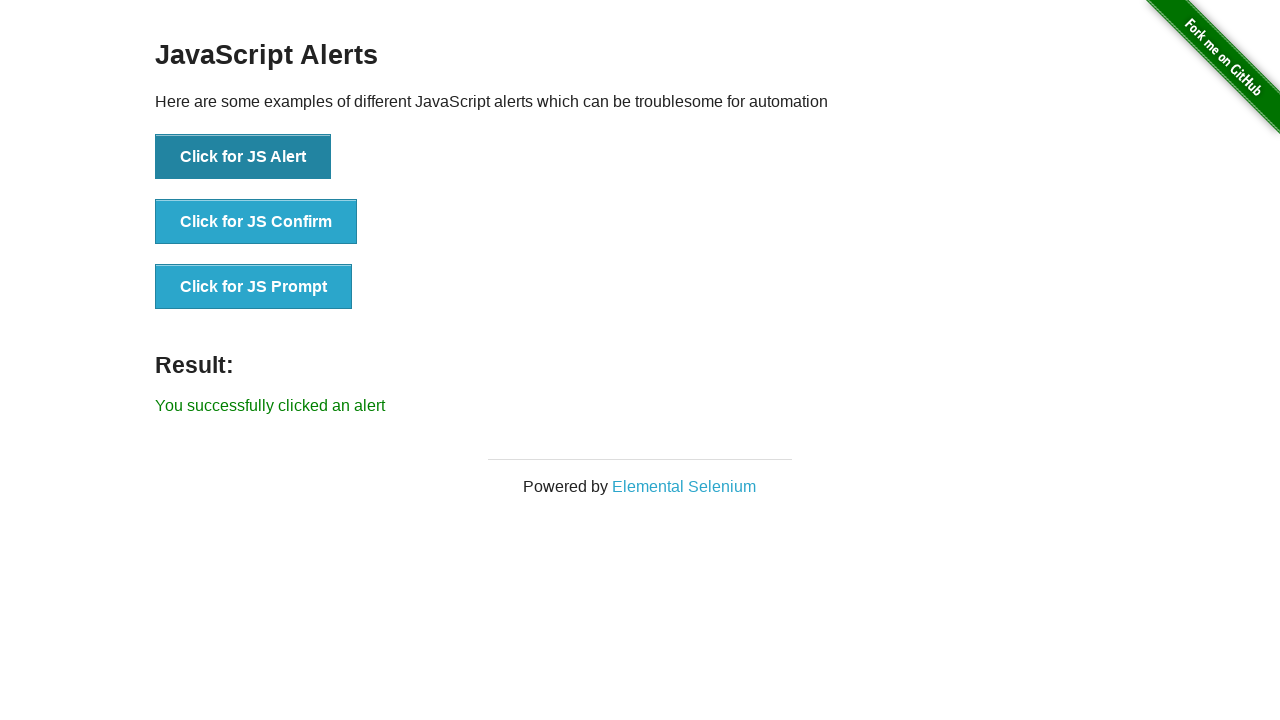